Simple test that navigates to rameshsoft.com website and verifies the page loads successfully

Starting URL: https://www.rameshsoft.com

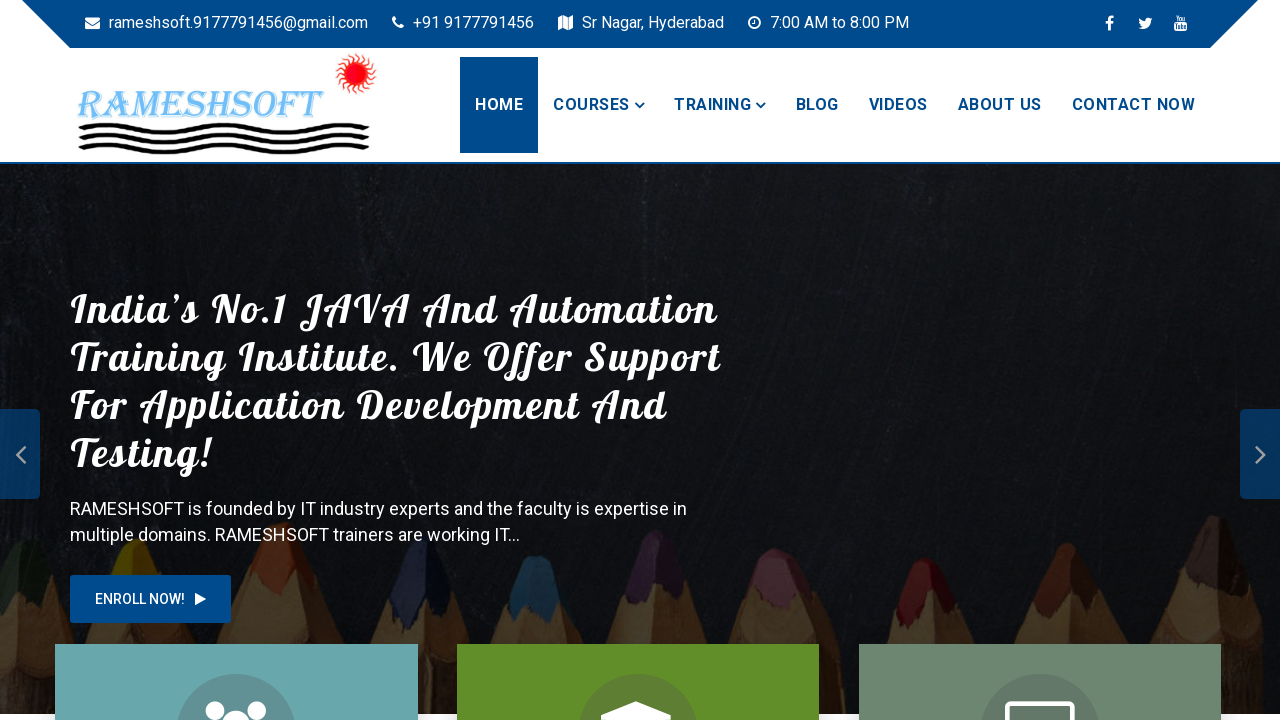

Waited for page to reach domcontentloaded state
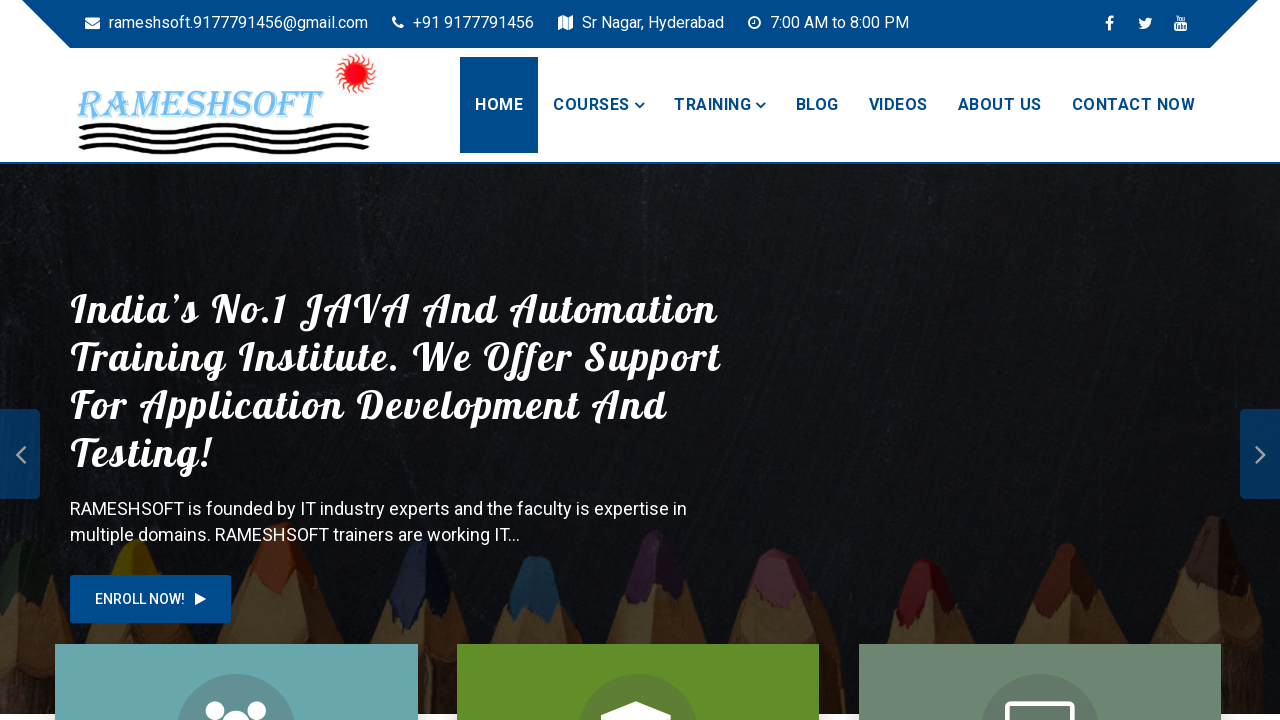

Verified page loaded successfully by confirming body element exists
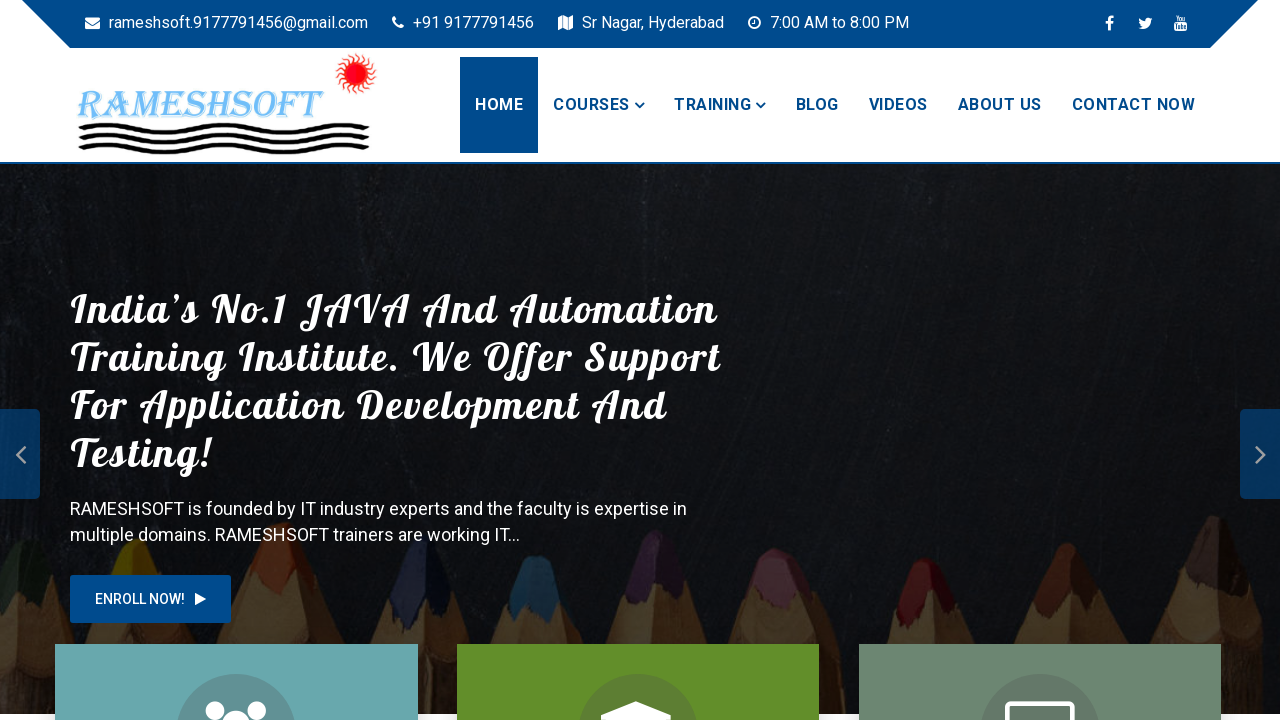

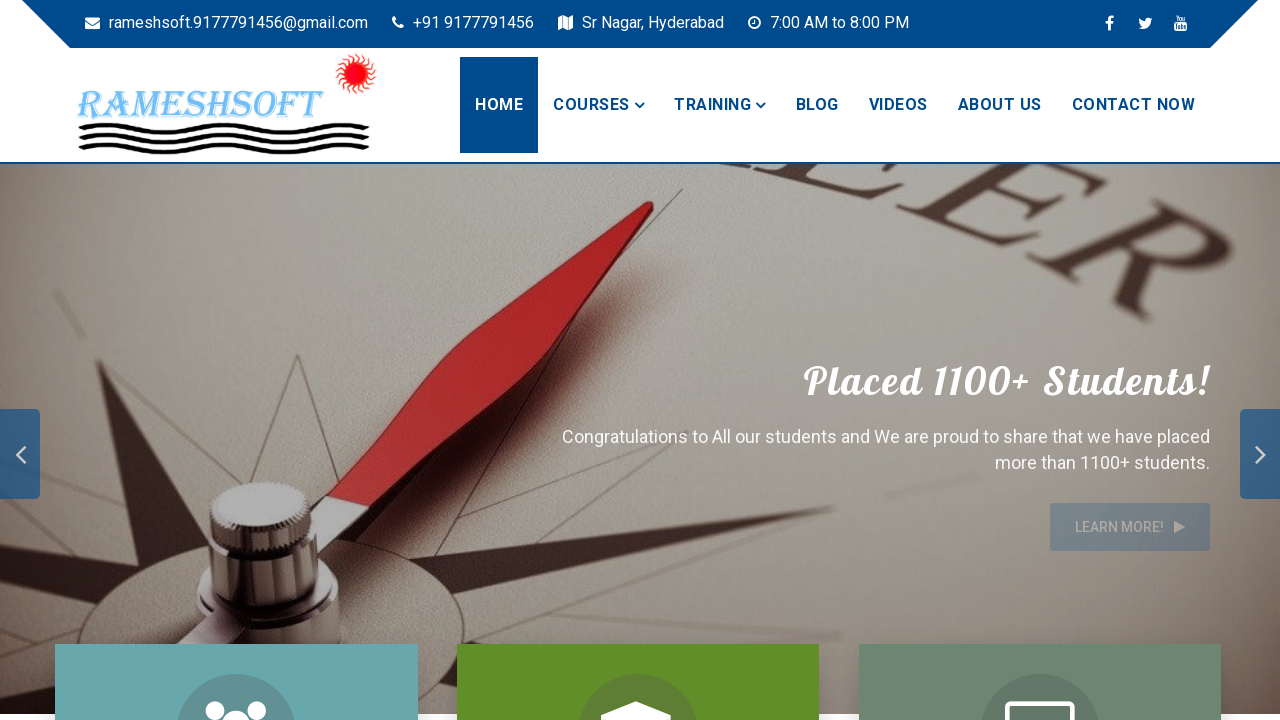